Tests the add/remove elements functionality by clicking the "Add Element" button to create a delete button, verifying it appears, clicking it to remove it, and verifying it's no longer displayed.

Starting URL: https://practice.cydeo.com/add_remove_elements/

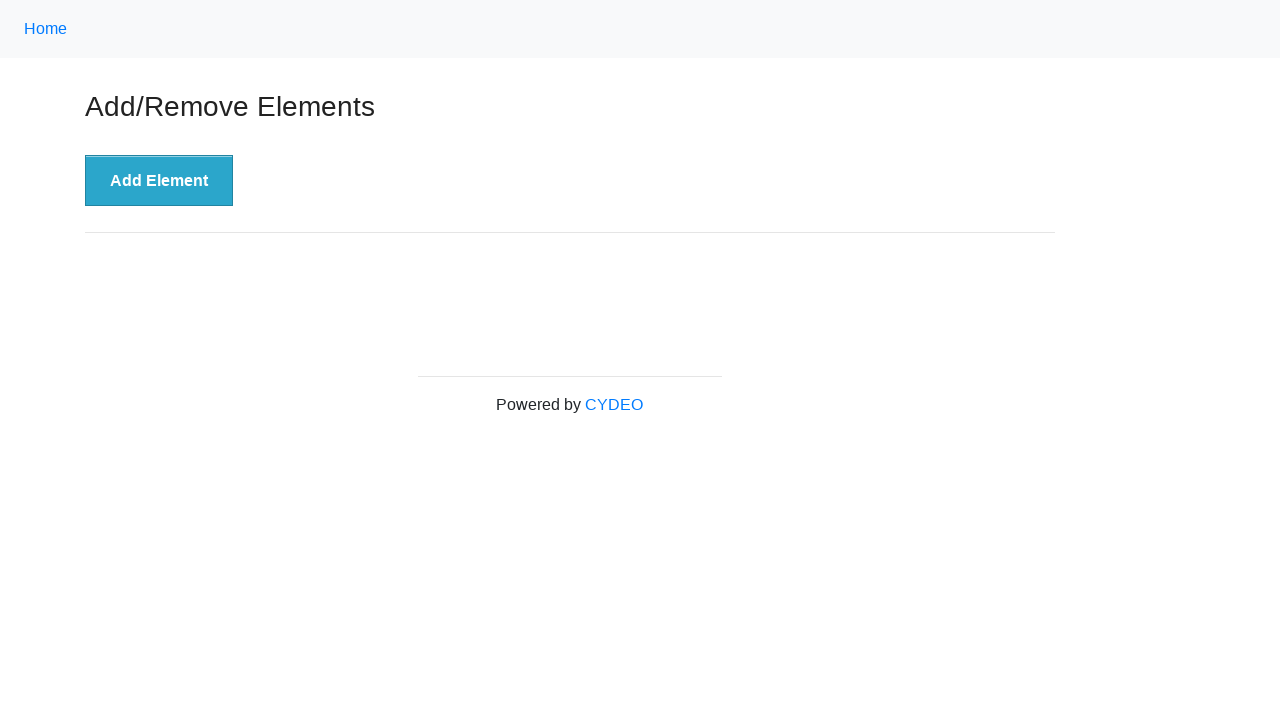

Clicked 'Add Element' button at (159, 181) on xpath=//button[text()='Add Element']
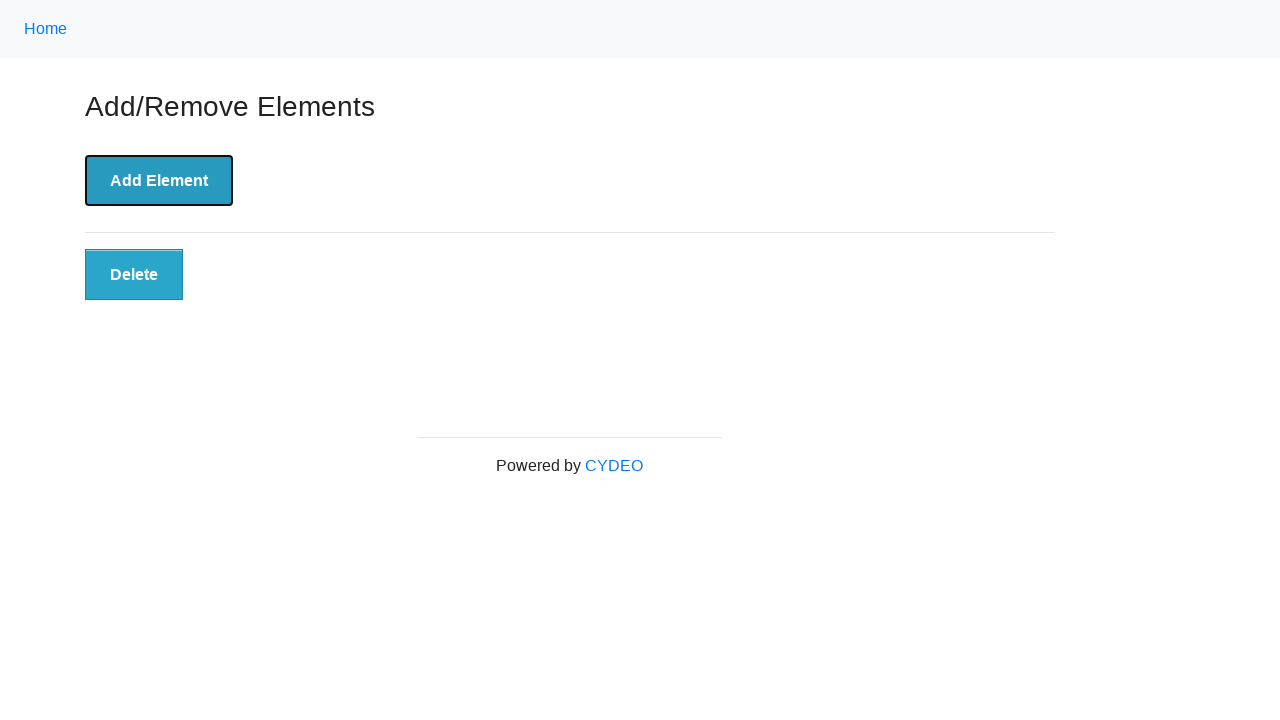

Located Delete button element
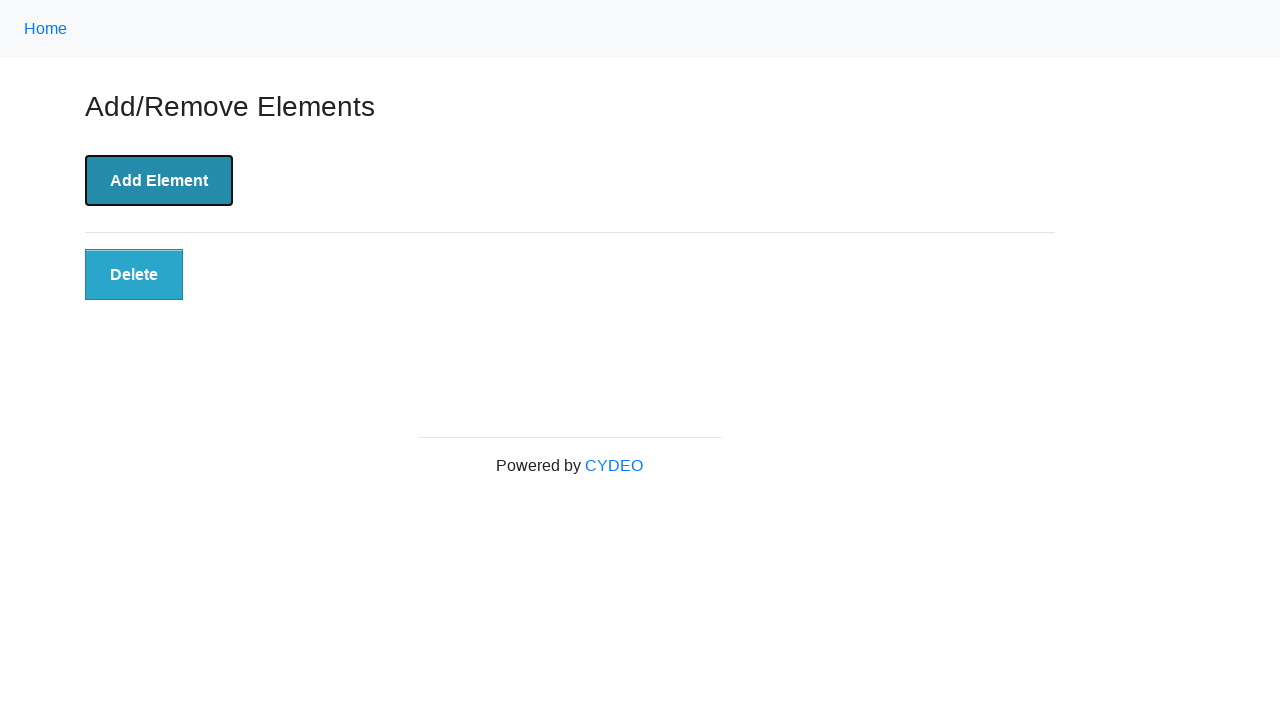

Waited for Delete button to become visible
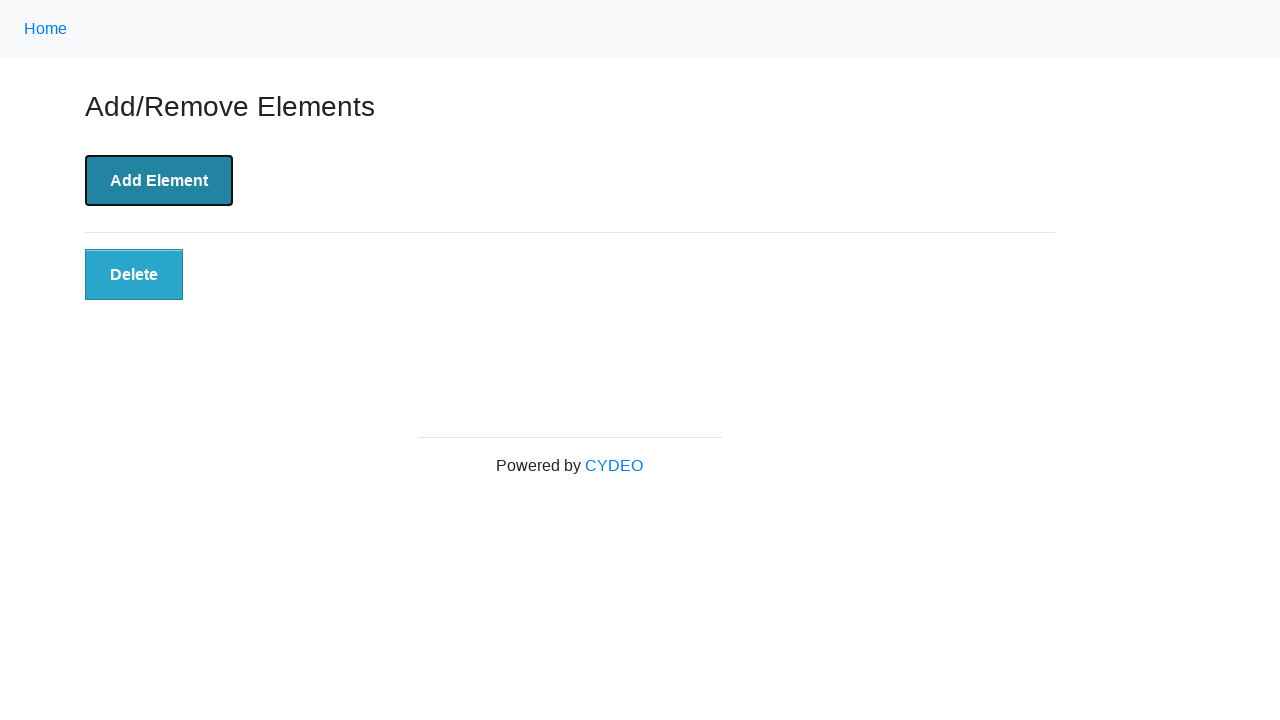

Verified Delete button is visible
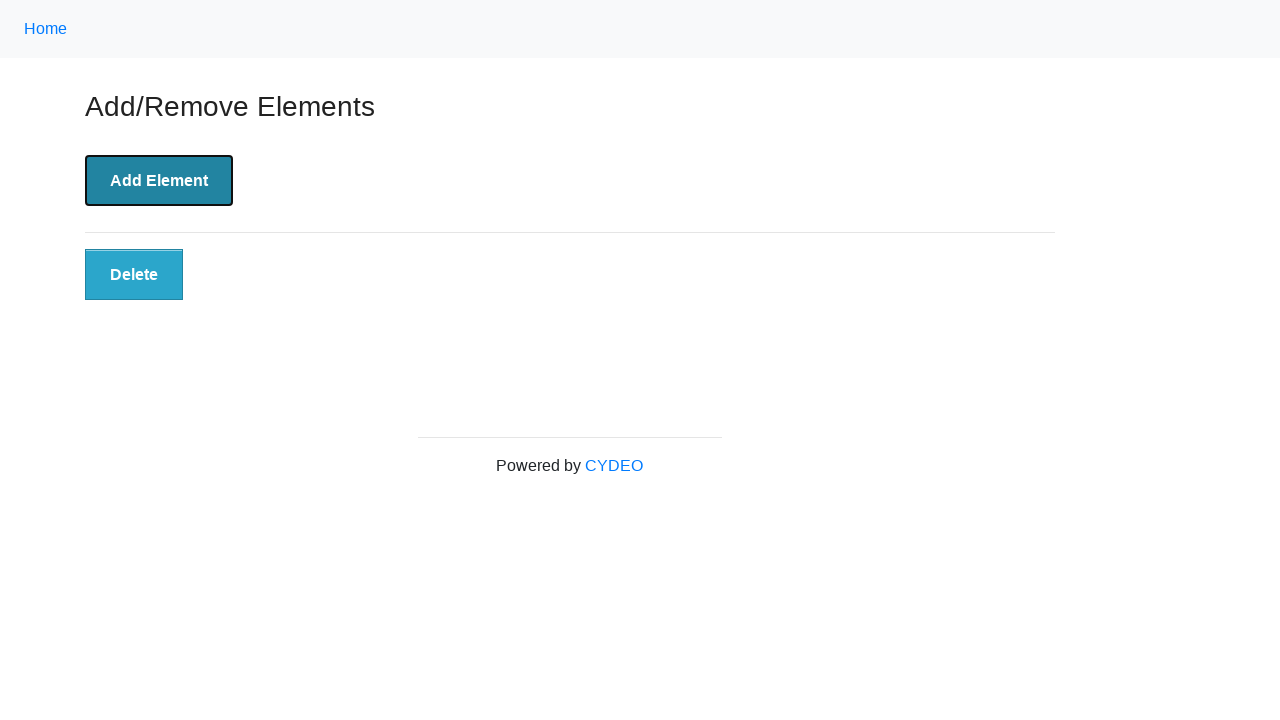

Clicked Delete button to remove element at (134, 275) on xpath=//button[text()='Delete']
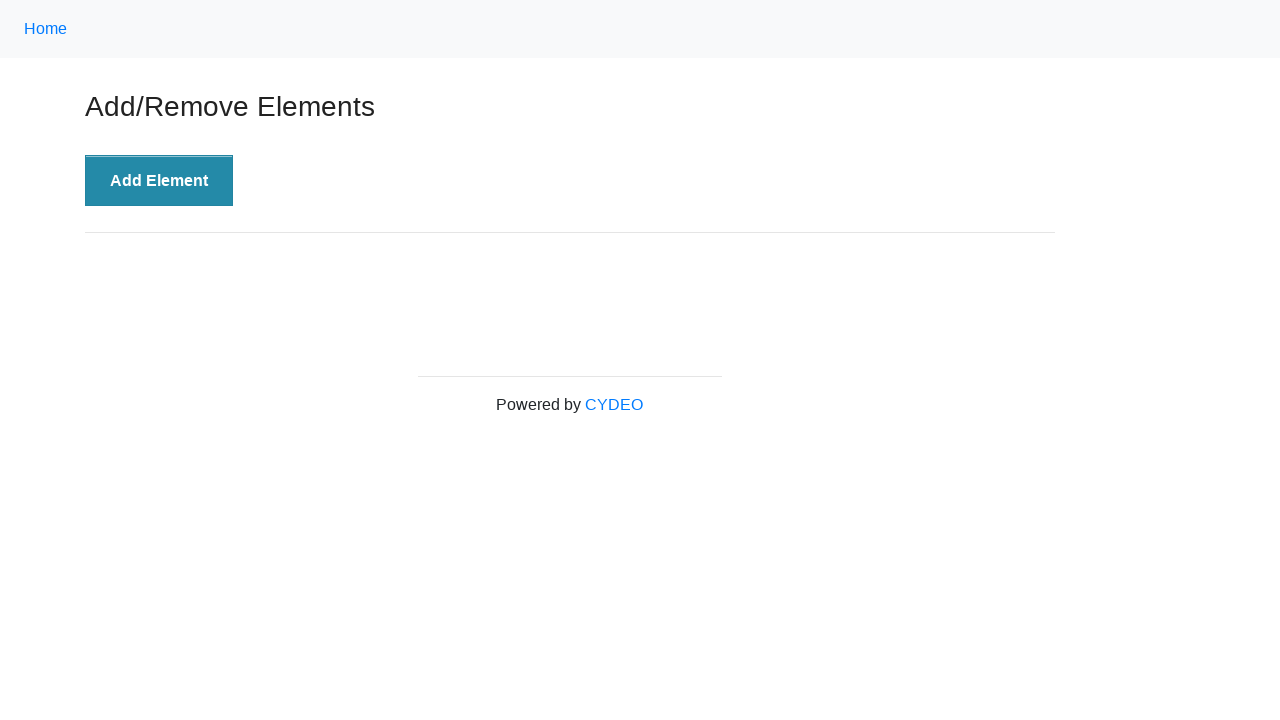

Waited for Delete button to be detached from DOM
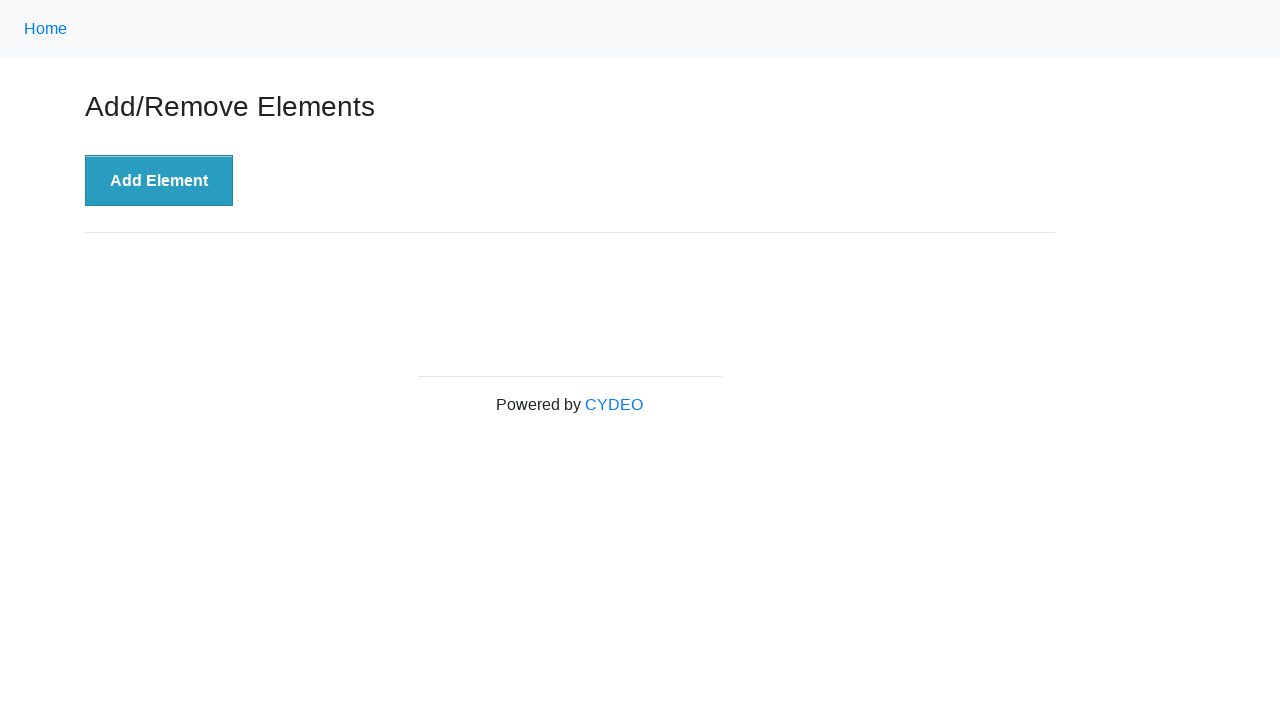

Verified Delete button no longer exists on page
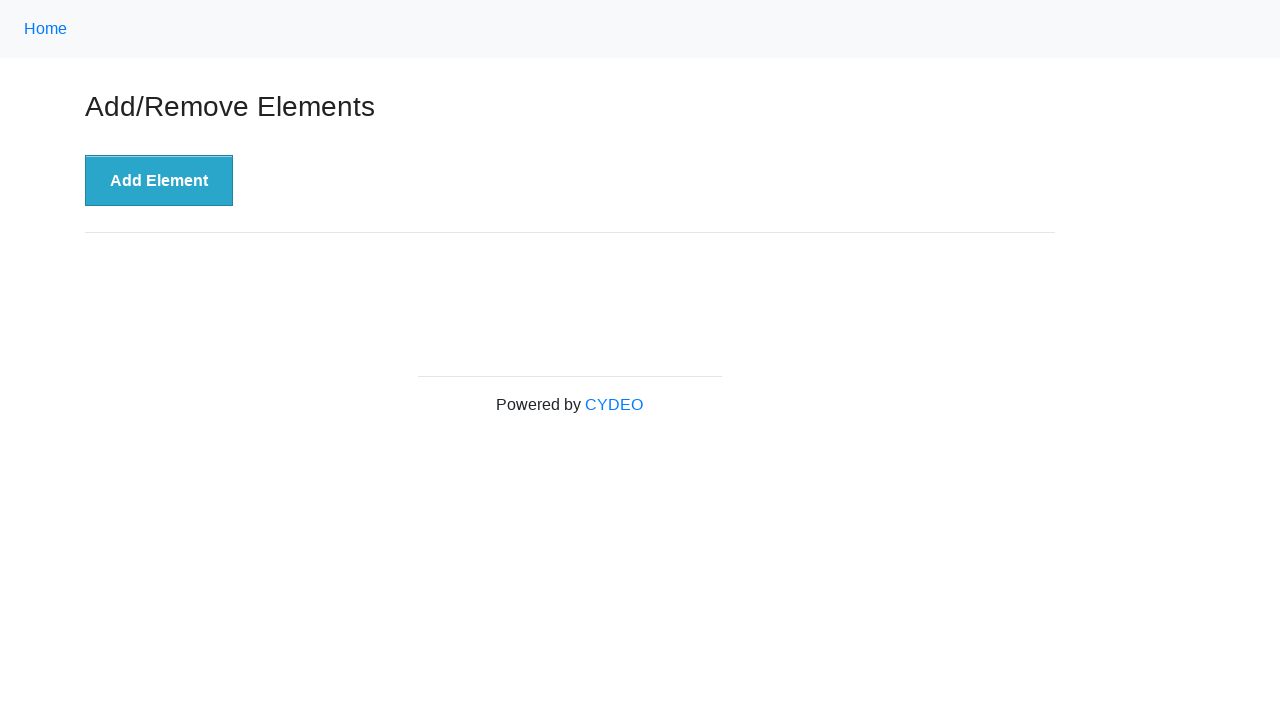

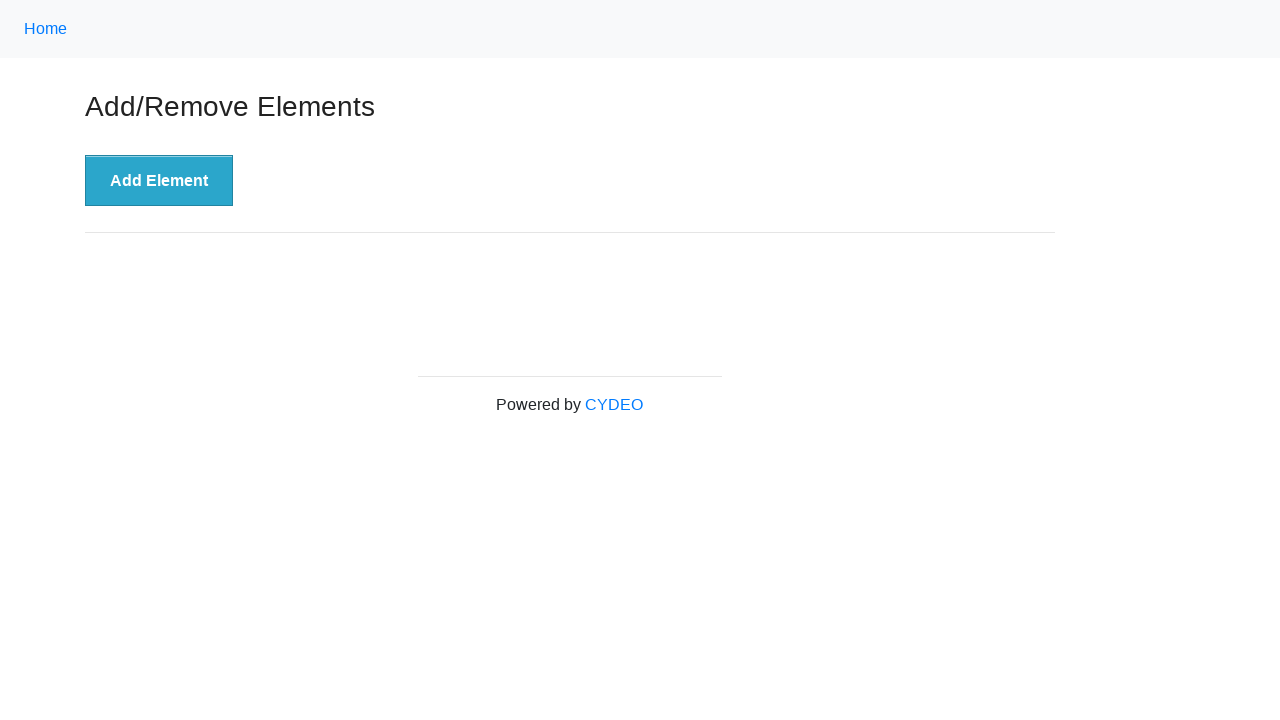